Tests the super calculator by adding 1 and 2, then verifying the result equals 3

Starting URL: http://juliemr.github.io/protractor-demo/

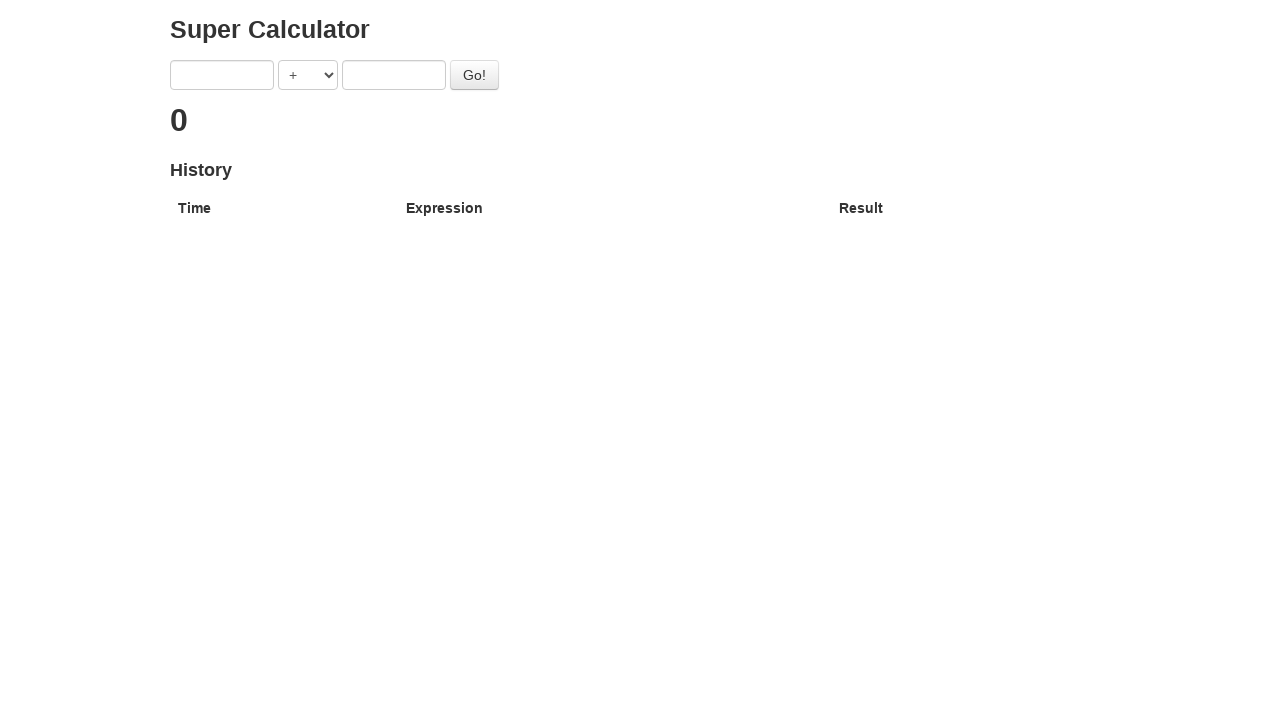

Navigated to super calculator demo page
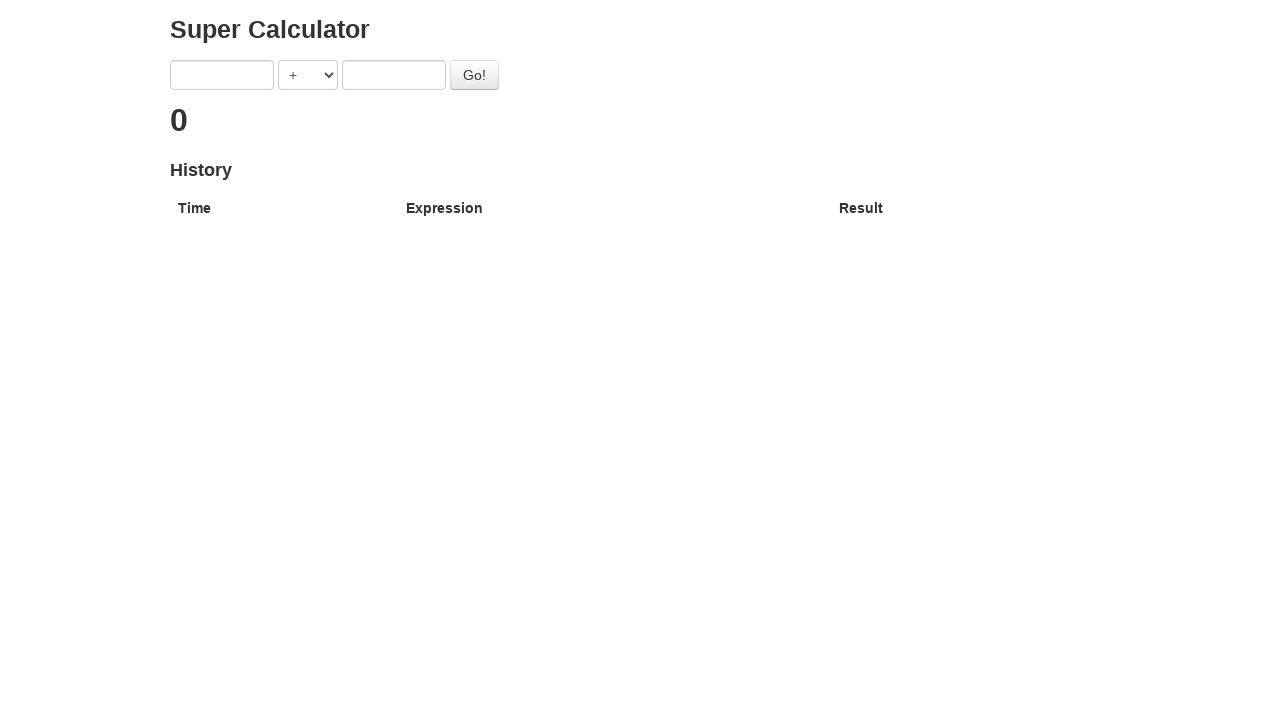

Filled first input field with 1 on input[ng-model='first']
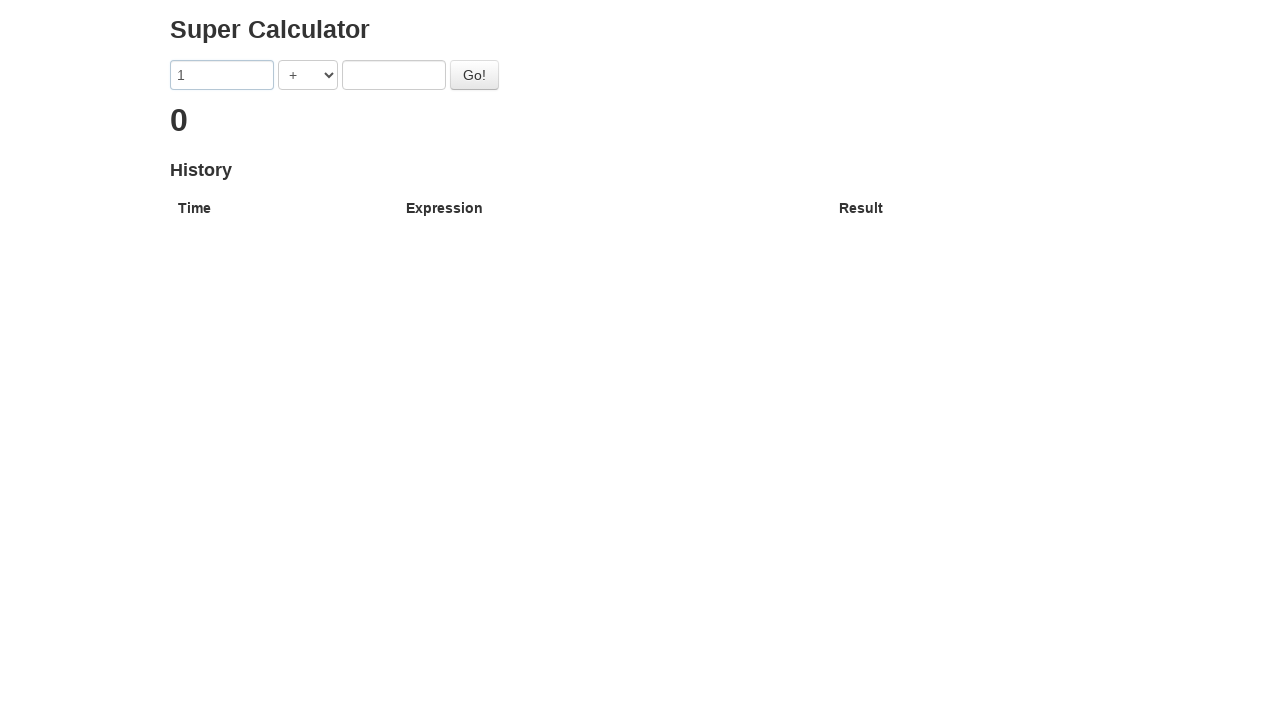

Selected addition operator from dropdown on select[ng-model='operator']
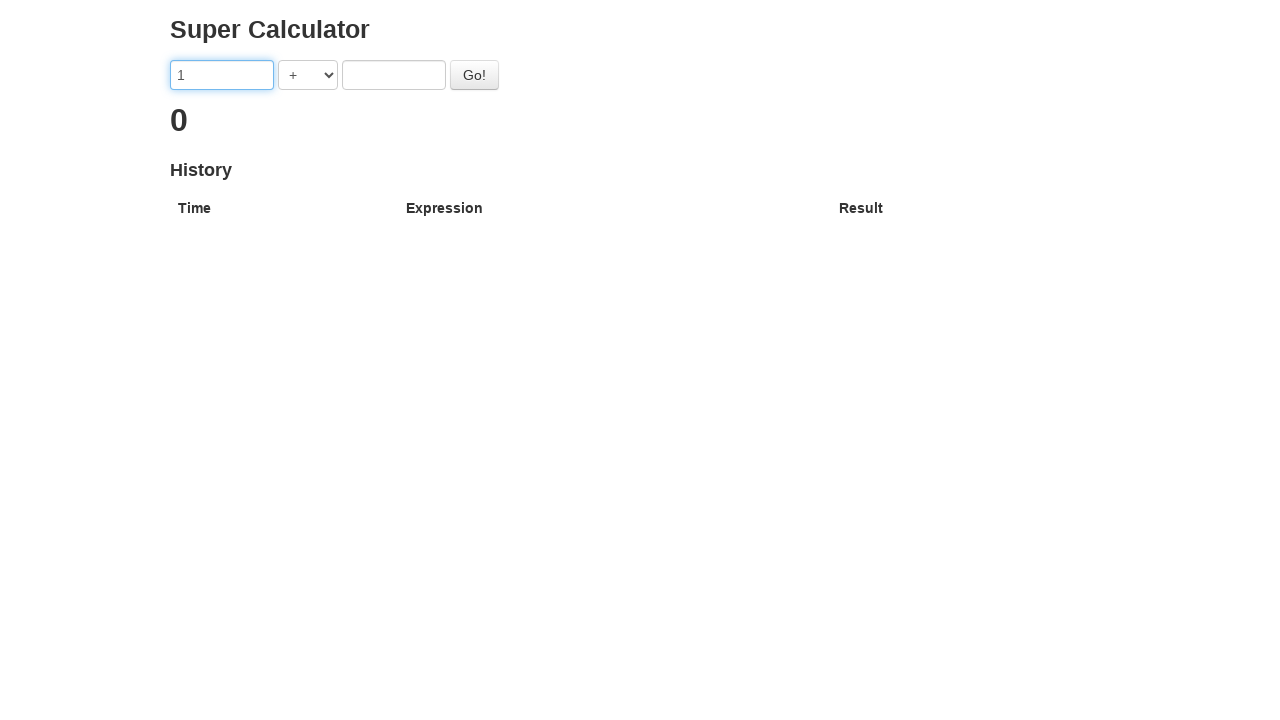

Filled second input field with 2 on input[ng-model='second']
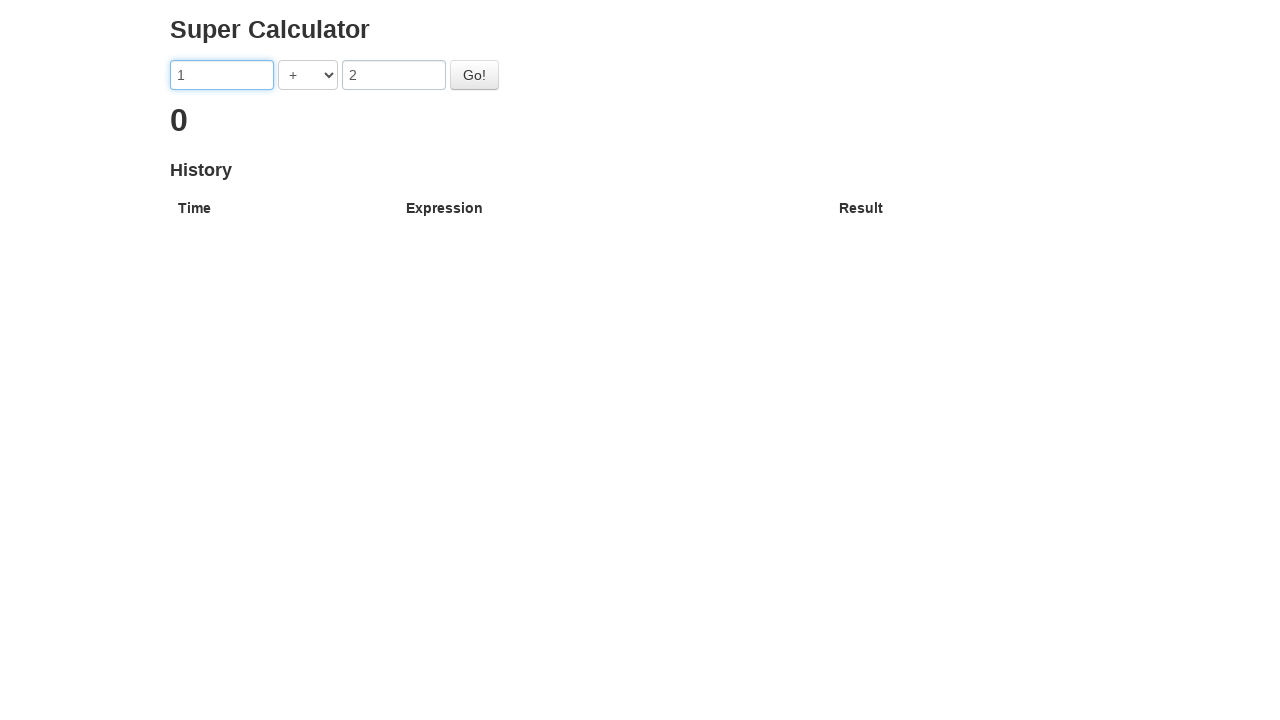

Clicked Go button to perform calculation at (474, 75) on #gobutton
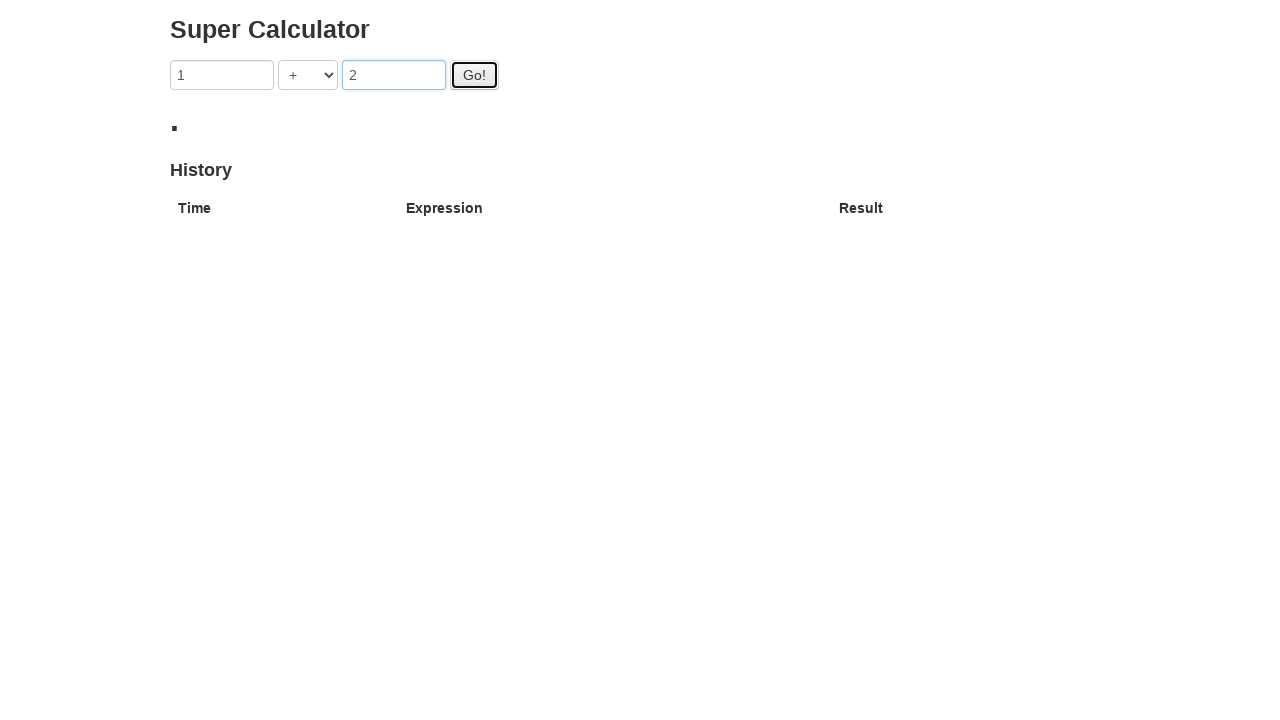

Result element appeared in the DOM
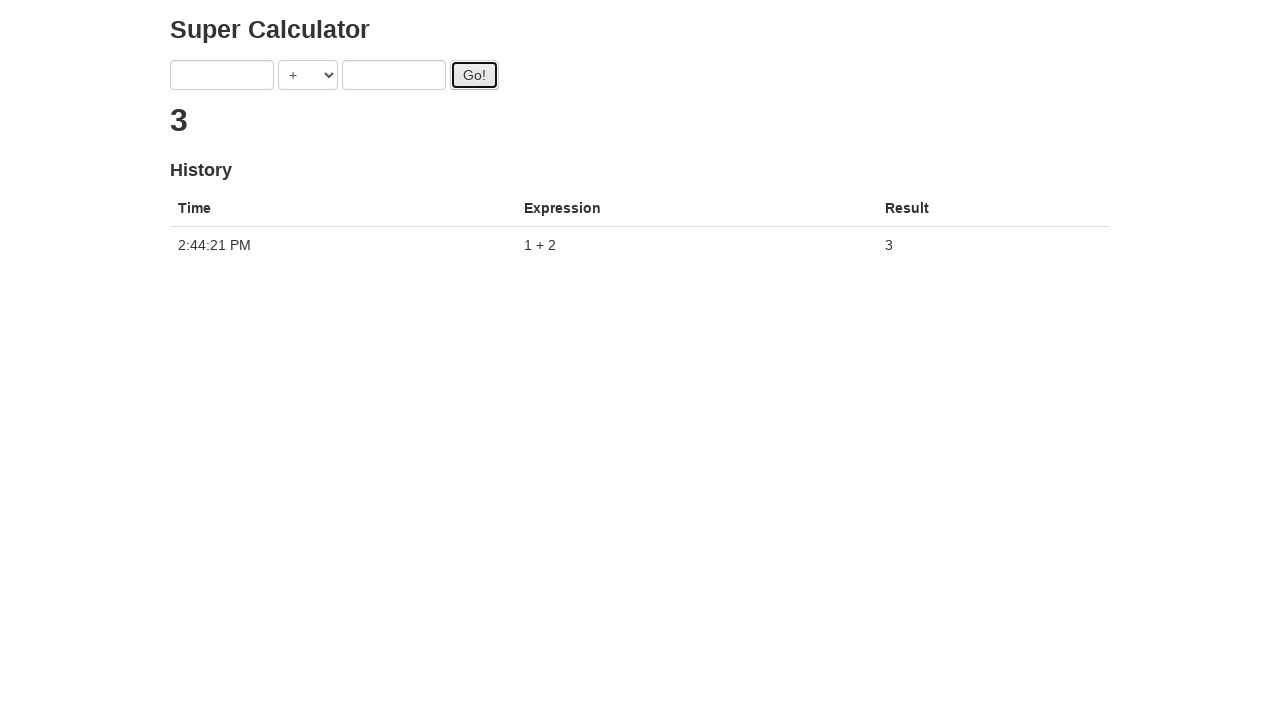

Verified calculation result equals 3
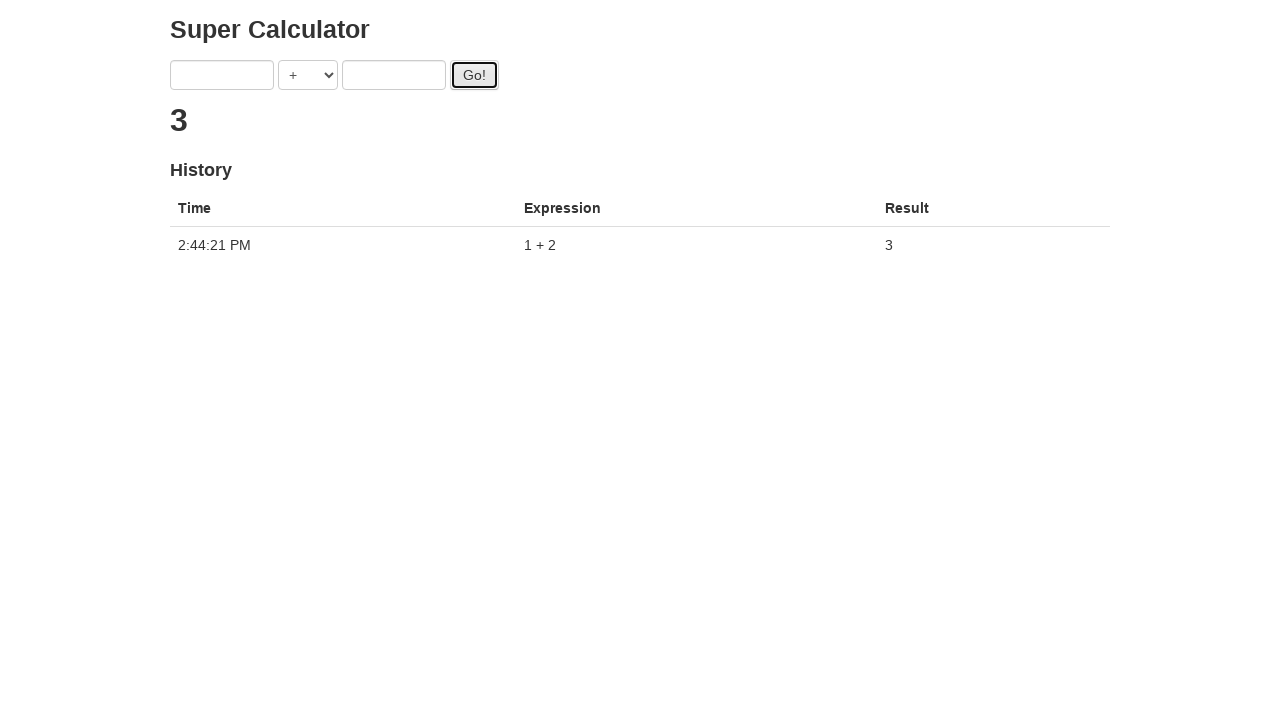

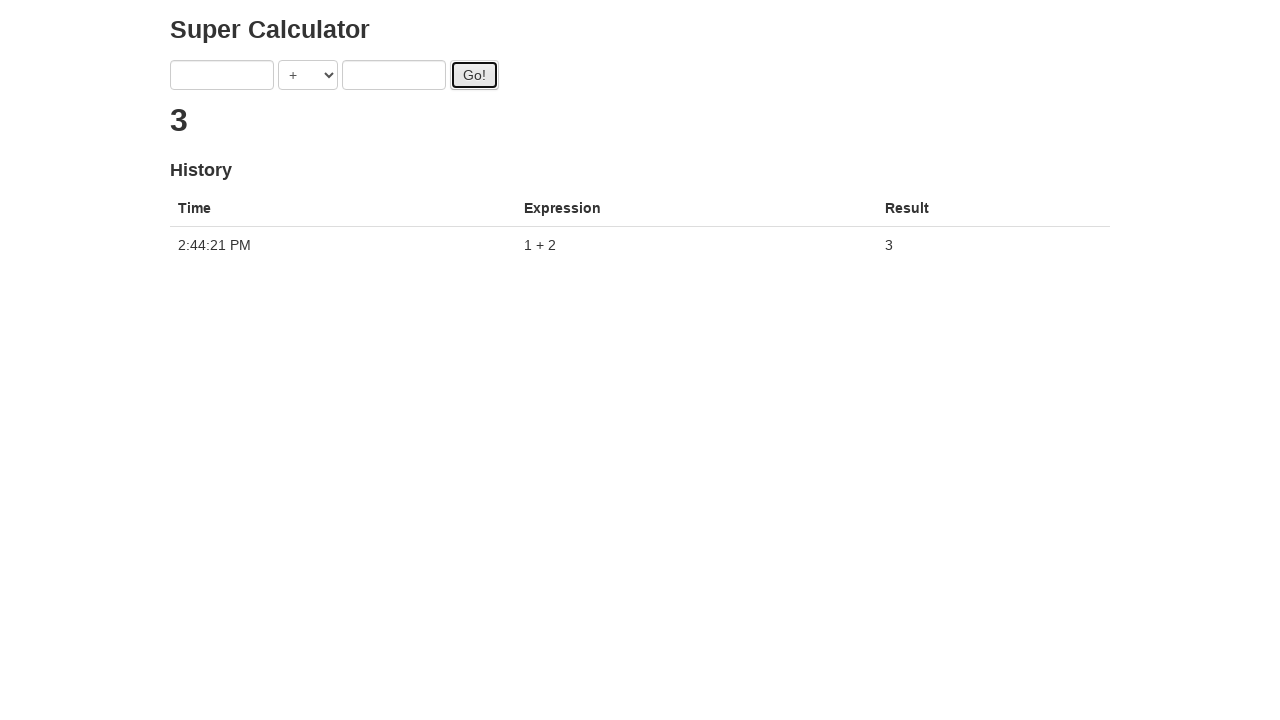